Verifies the Recode logo is displayed and reads adjacent text element

Starting URL: https://www.recodesolutions.com

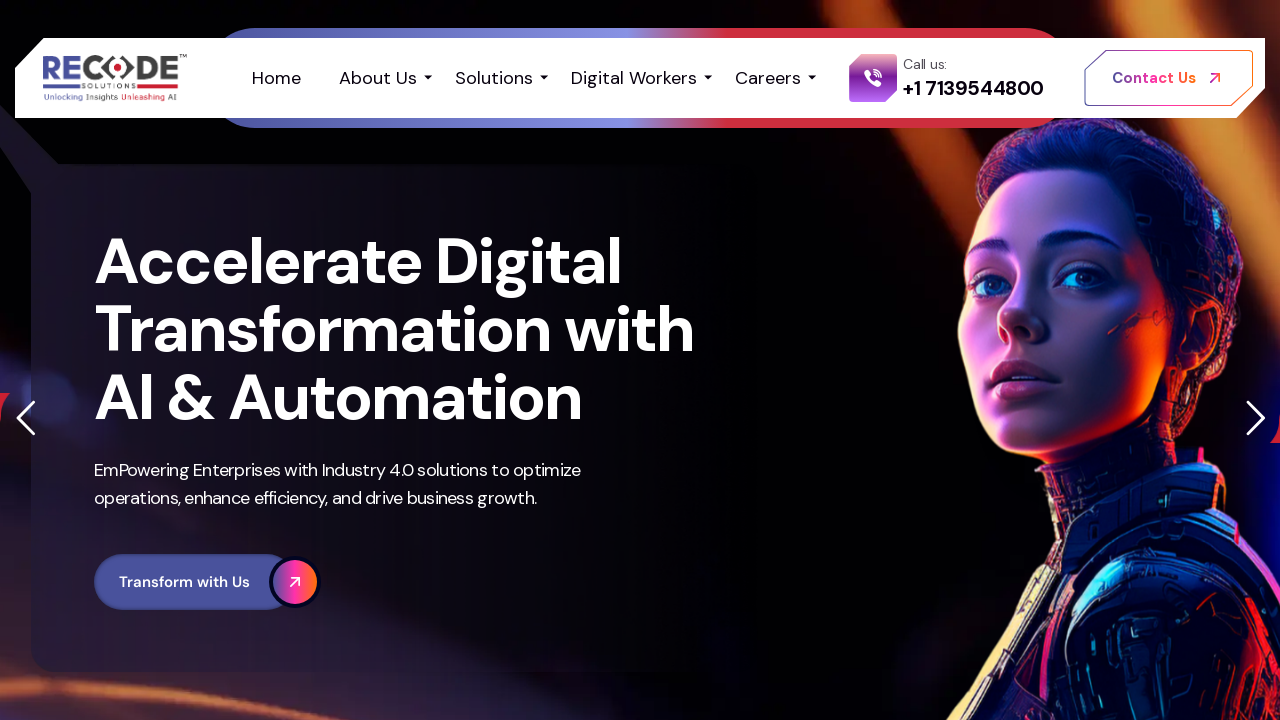

Text element adjacent to logo is visible
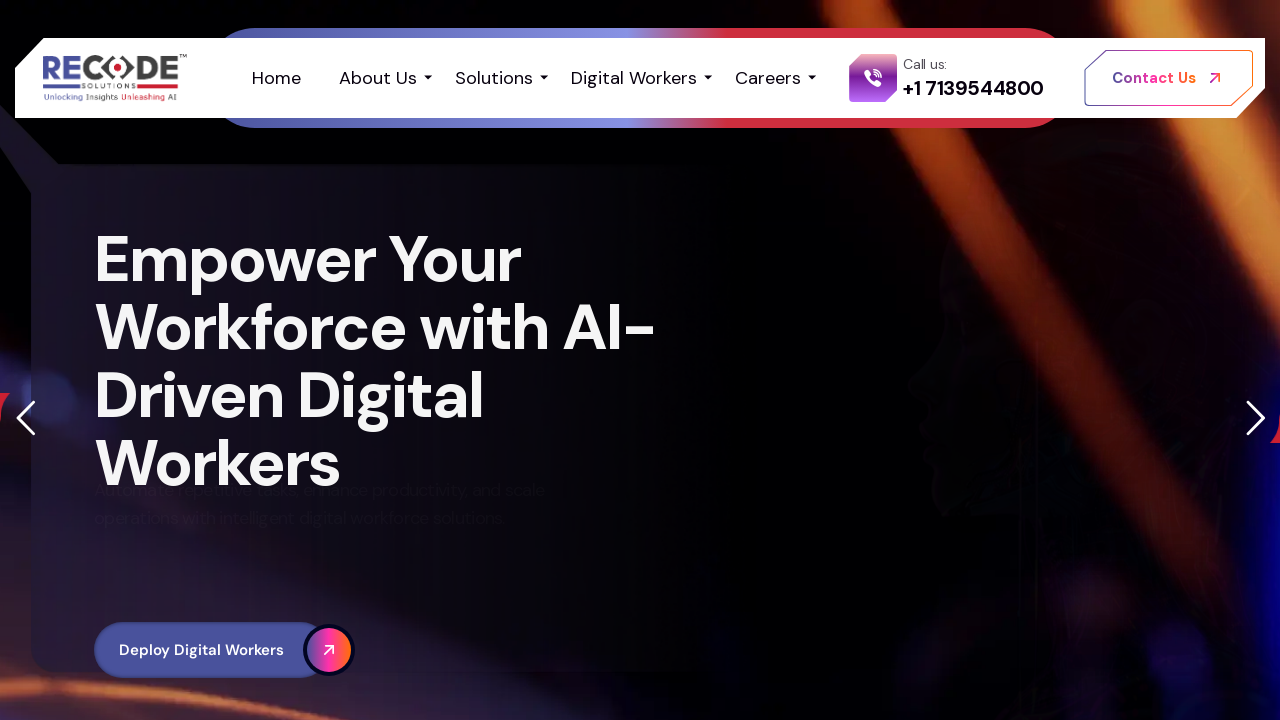

Recode logo is displayed on the page
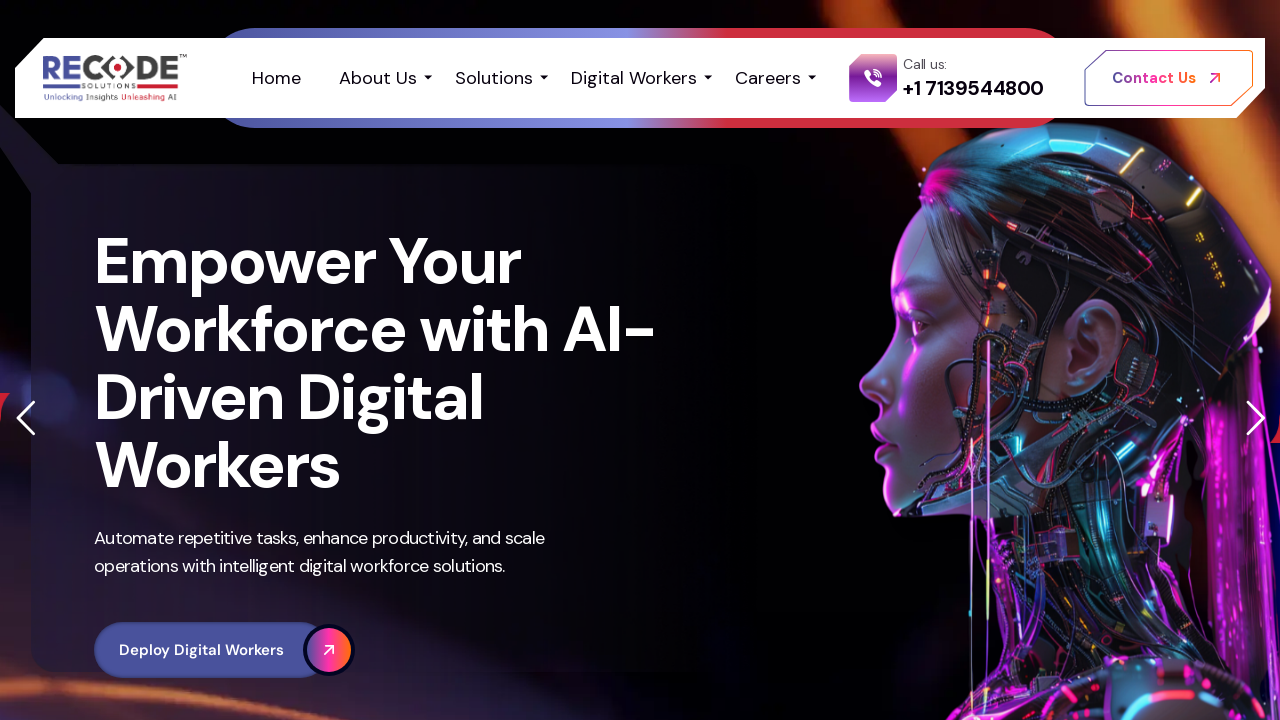

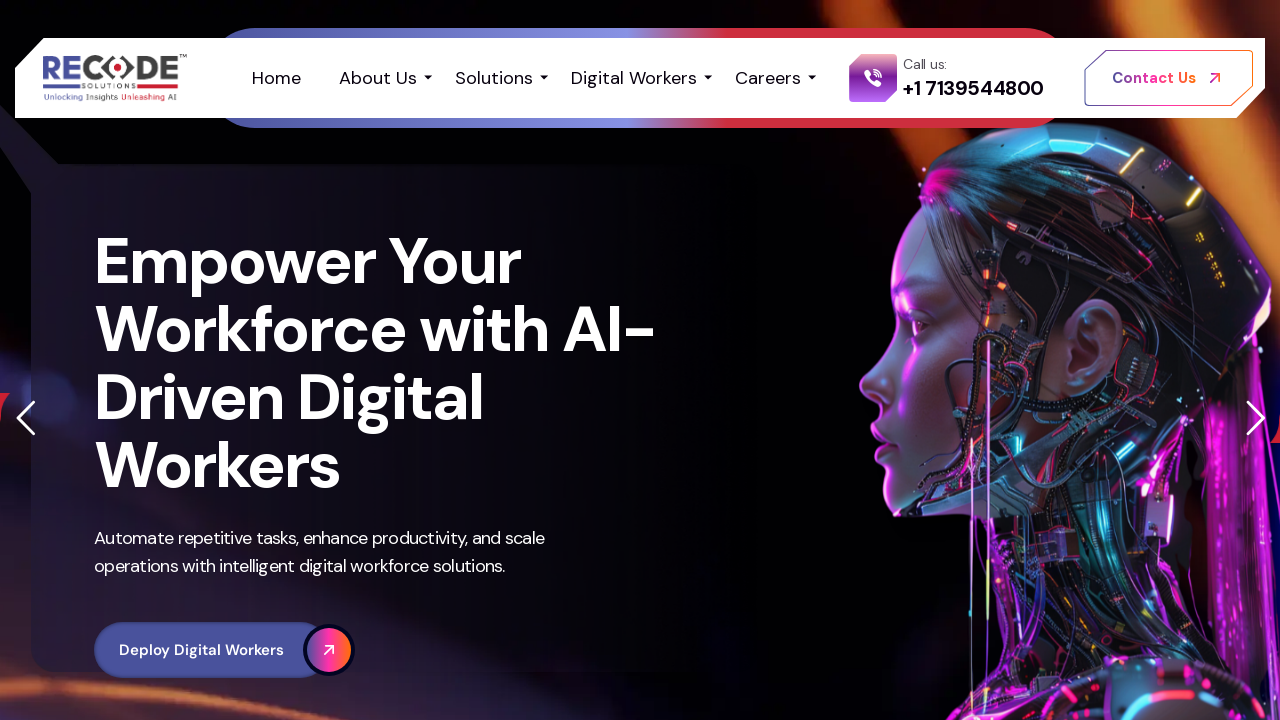